Tests viewing book details by searching for a book and clicking on it to view its information page

Starting URL: https://demoqa.com/books

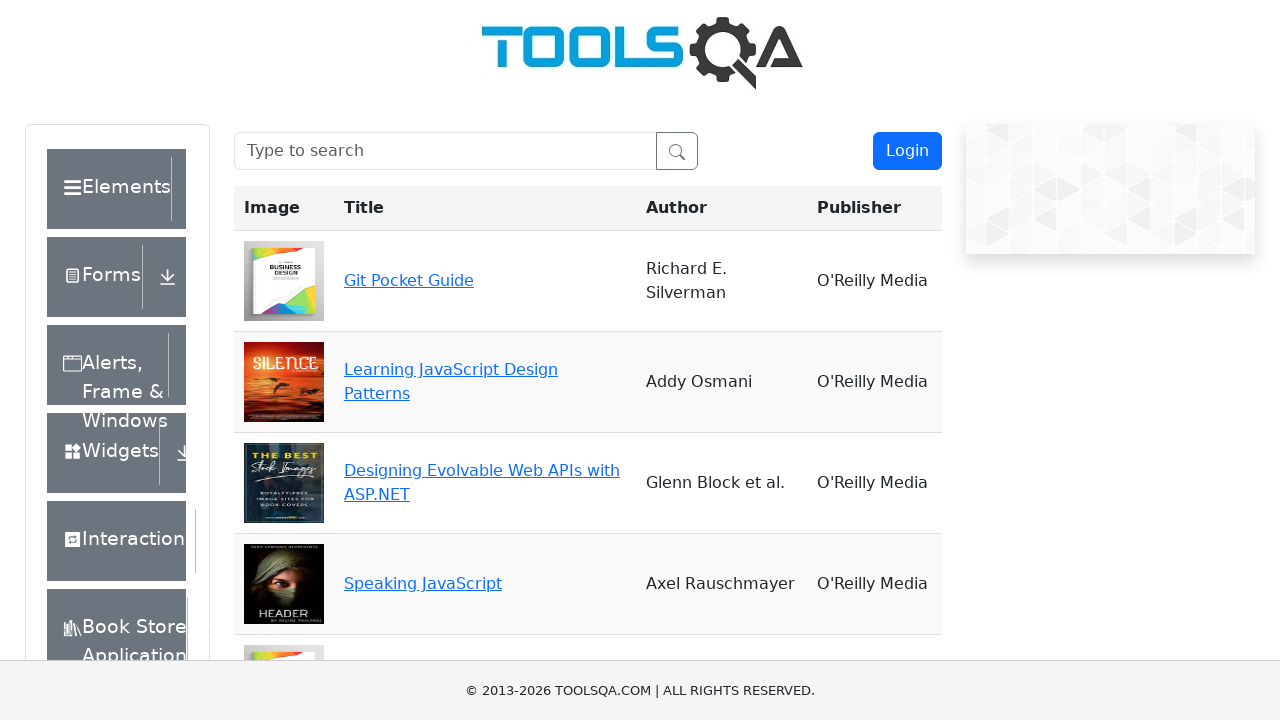

Filled search box with 'Git Pocket Guide' on #searchBox
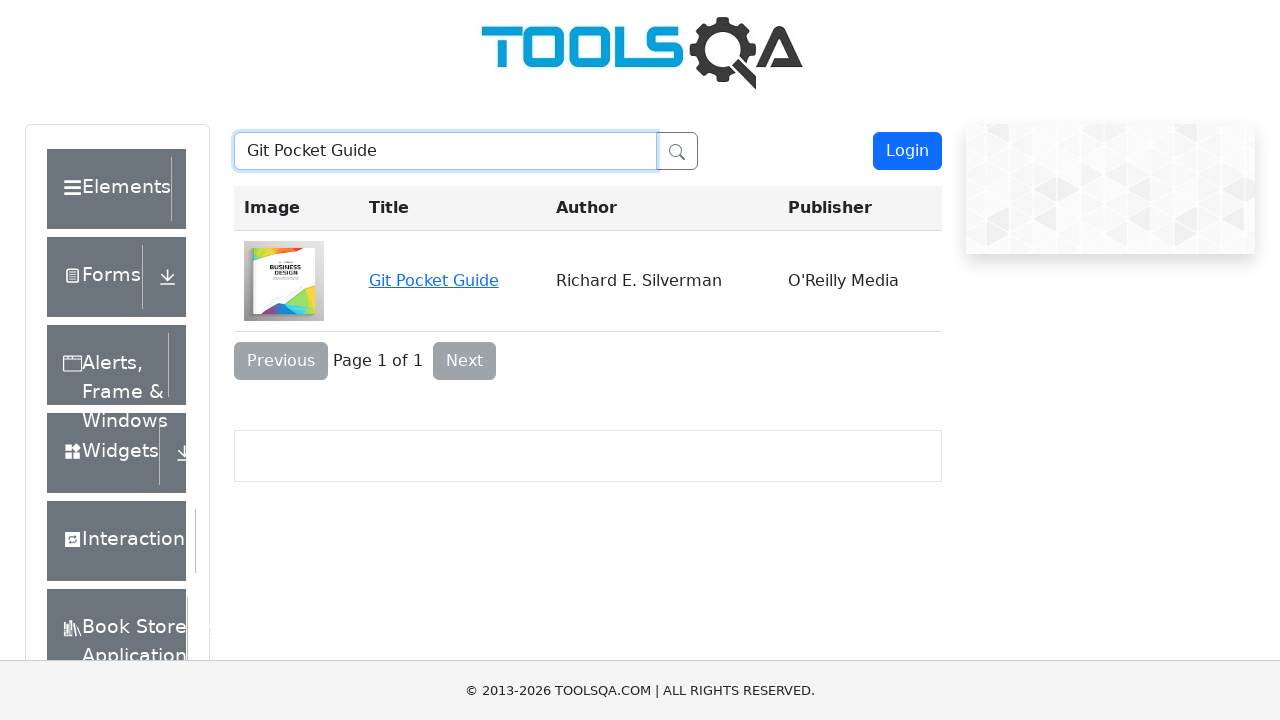

Search results loaded with 'Git Pocket Guide' book
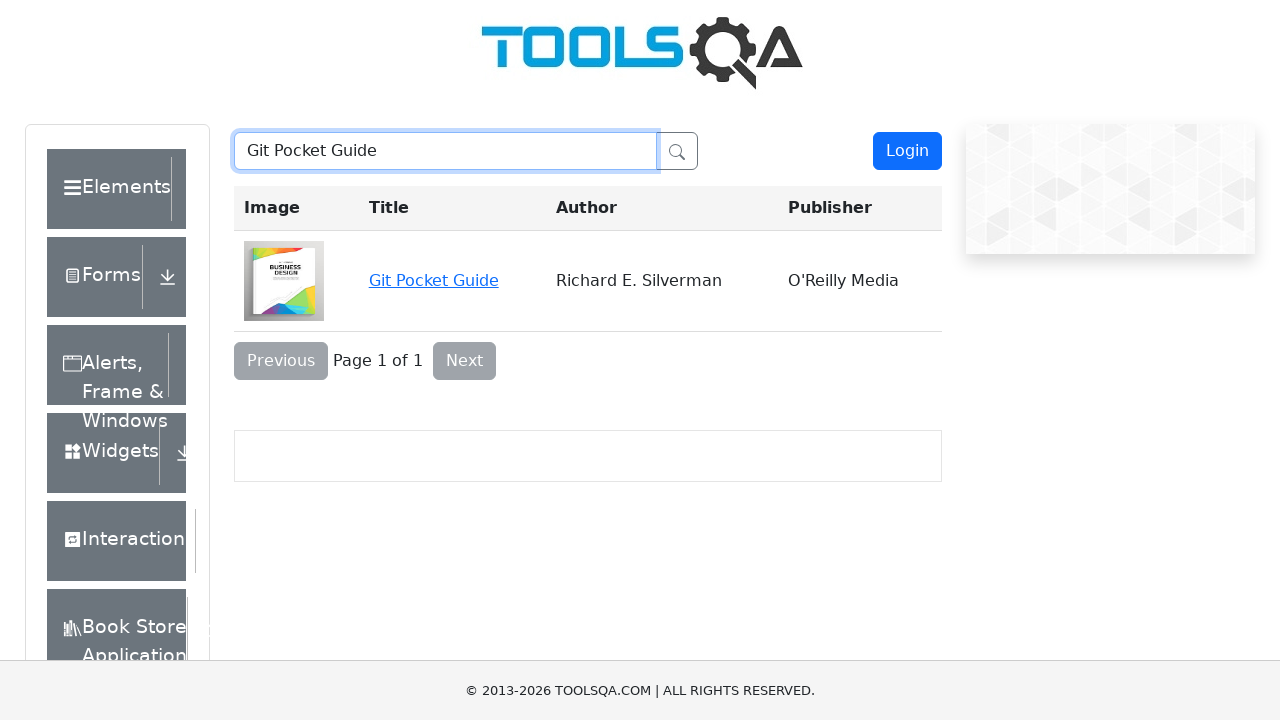

Clicked on 'Git Pocket Guide' book title to view details at (434, 280) on a:has-text('Git Pocket Guide')
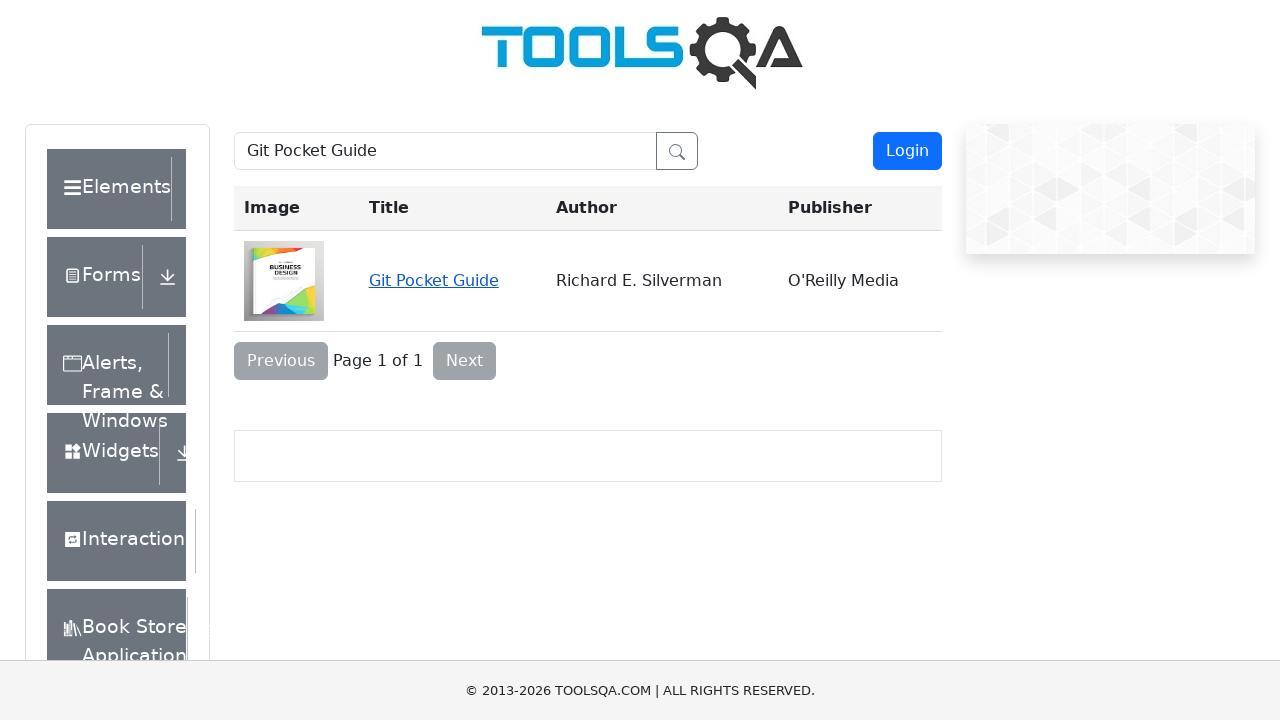

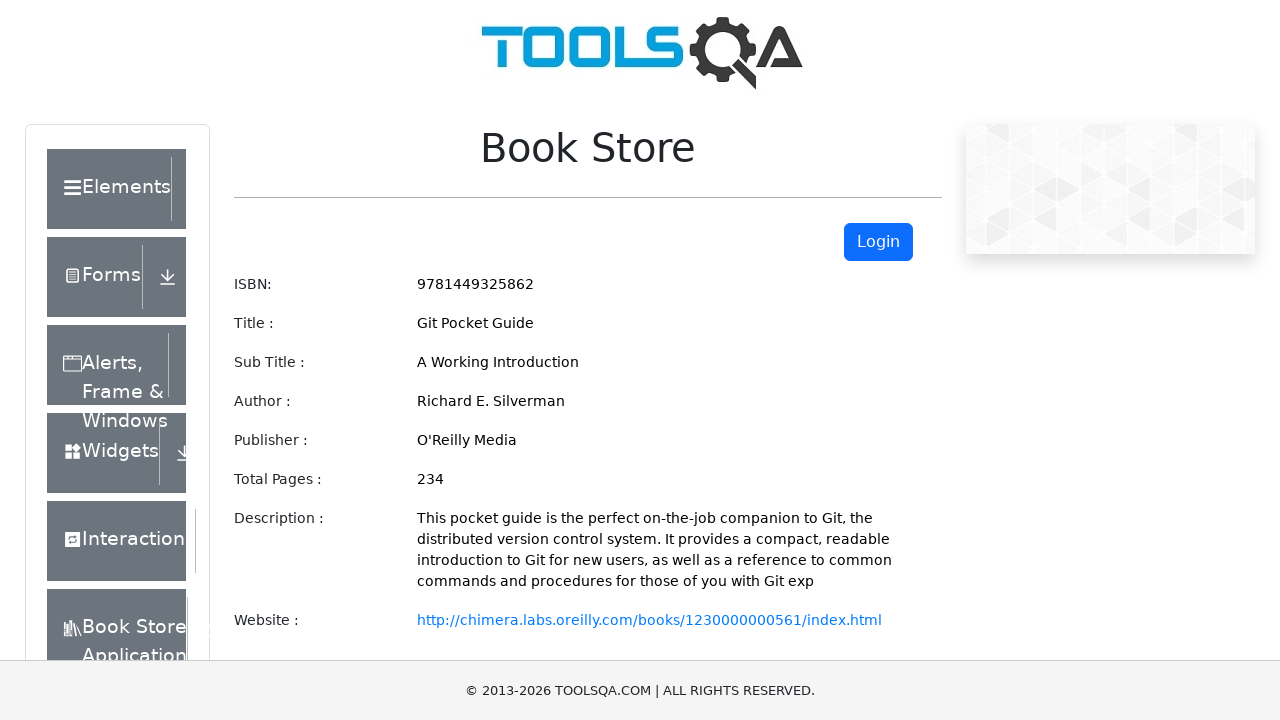